Tests clearing the complete state of all items by checking and then unchecking the toggle all checkbox

Starting URL: https://demo.playwright.dev/todomvc

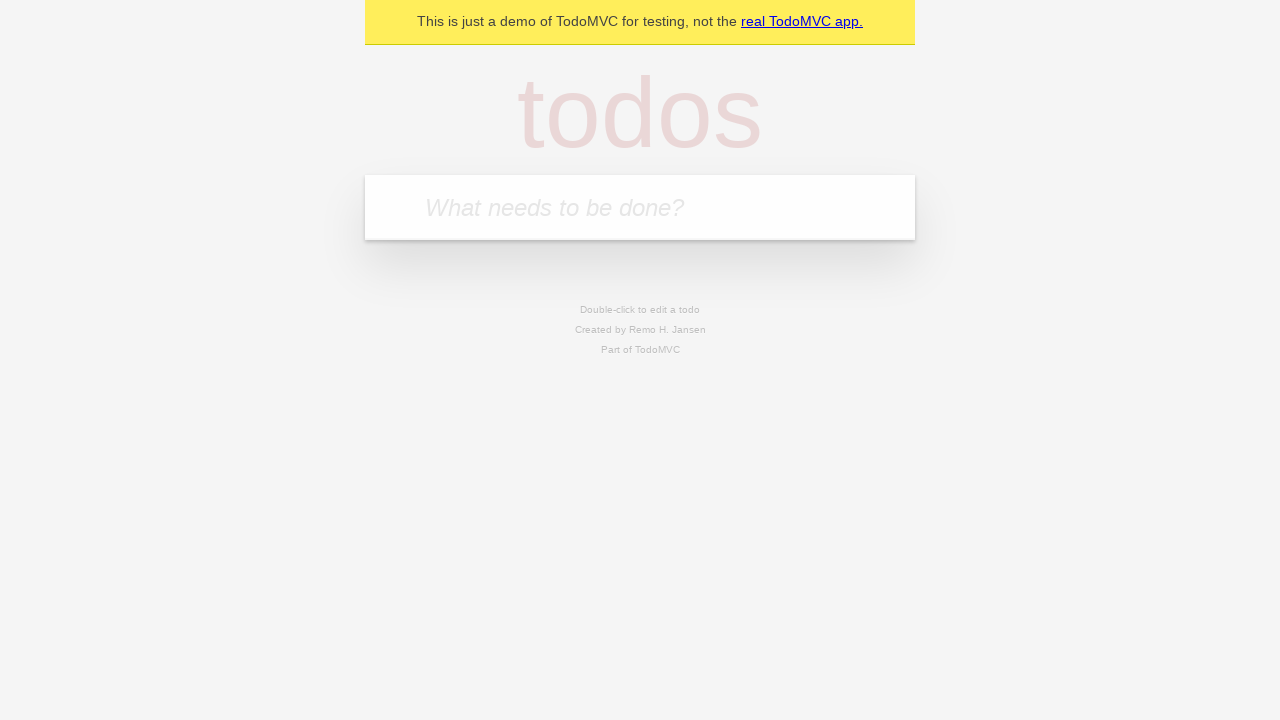

Filled todo input with 'buy some cheese' on internal:attr=[placeholder="What needs to be done?"i]
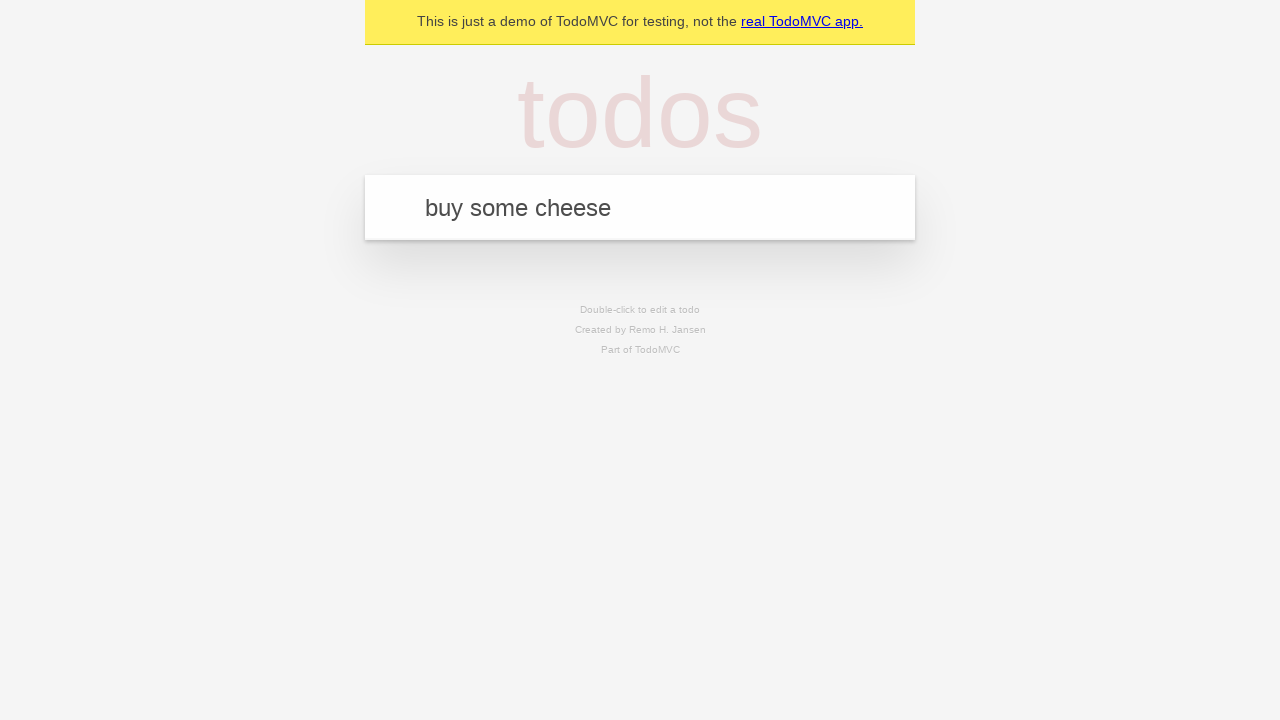

Pressed Enter to add 'buy some cheese' todo on internal:attr=[placeholder="What needs to be done?"i]
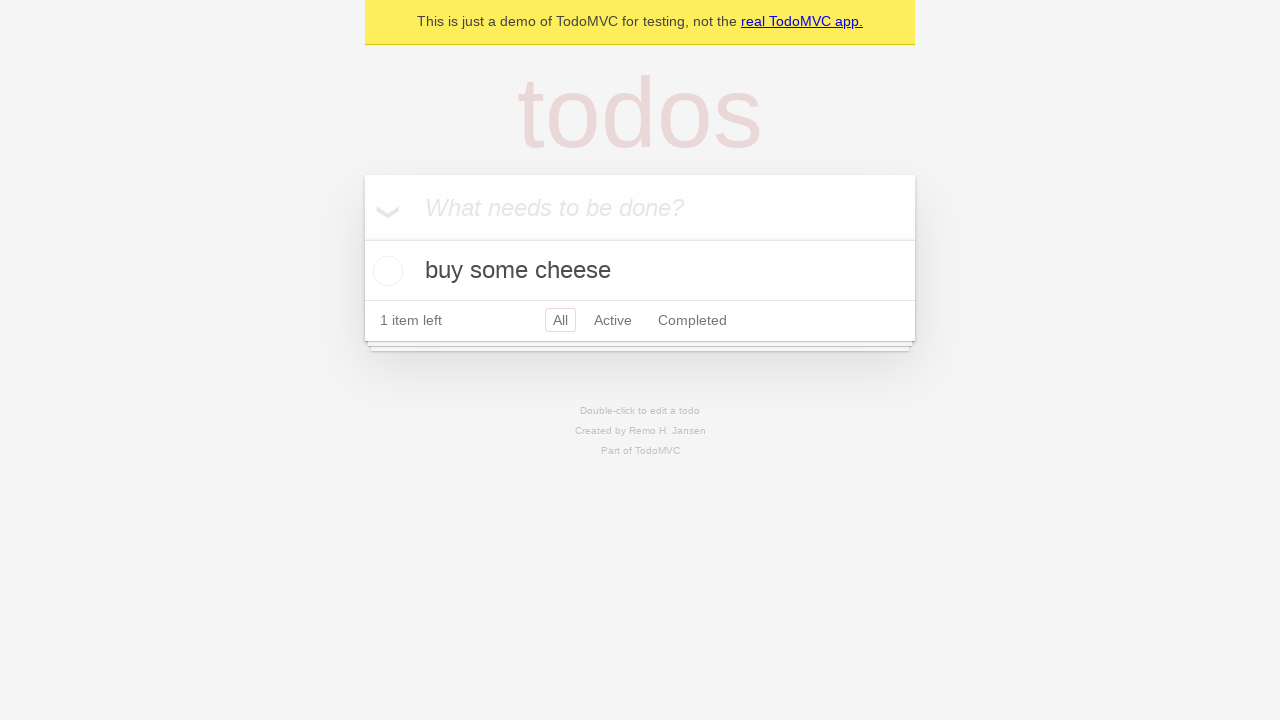

Filled todo input with 'feed the cat' on internal:attr=[placeholder="What needs to be done?"i]
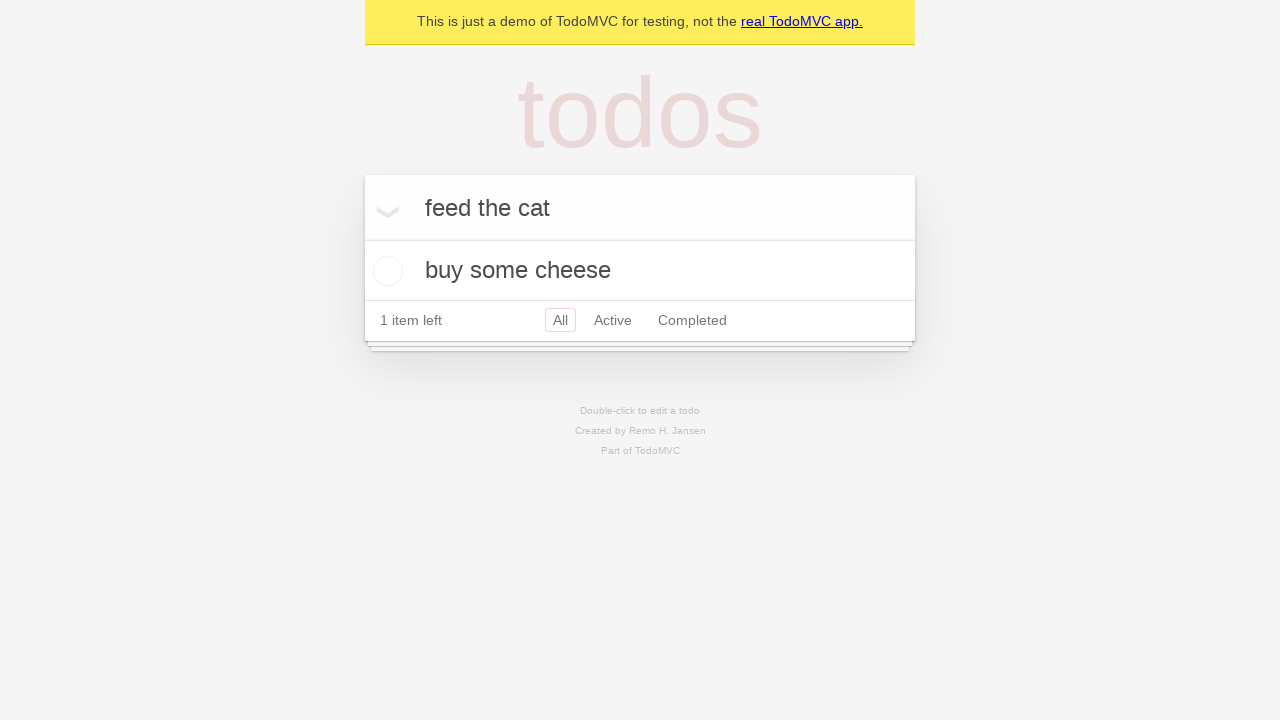

Pressed Enter to add 'feed the cat' todo on internal:attr=[placeholder="What needs to be done?"i]
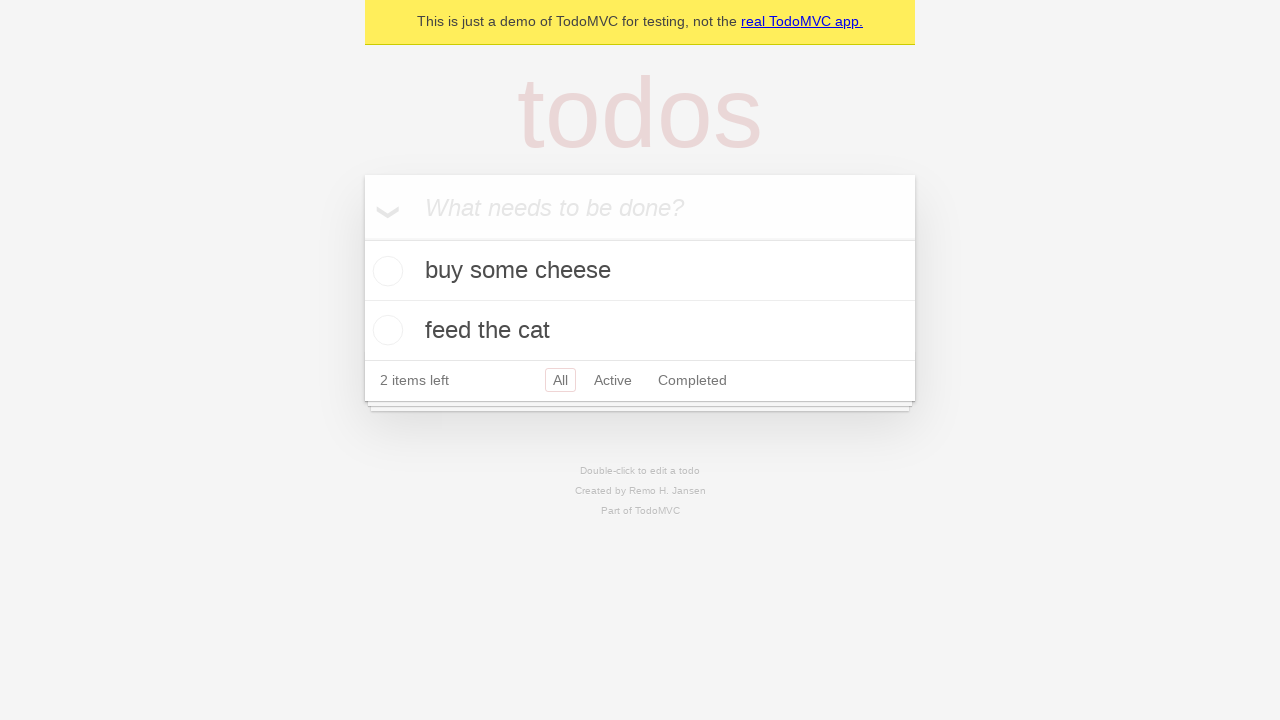

Filled todo input with 'book a doctors appointment' on internal:attr=[placeholder="What needs to be done?"i]
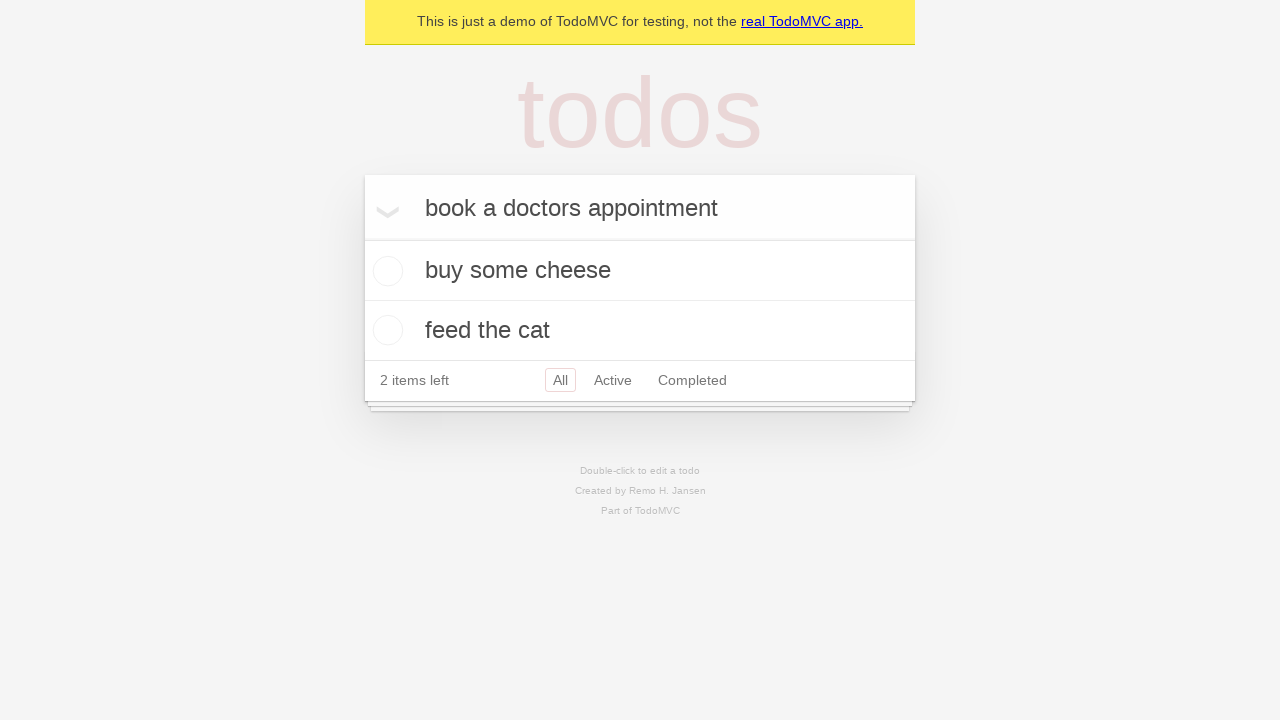

Pressed Enter to add 'book a doctors appointment' todo on internal:attr=[placeholder="What needs to be done?"i]
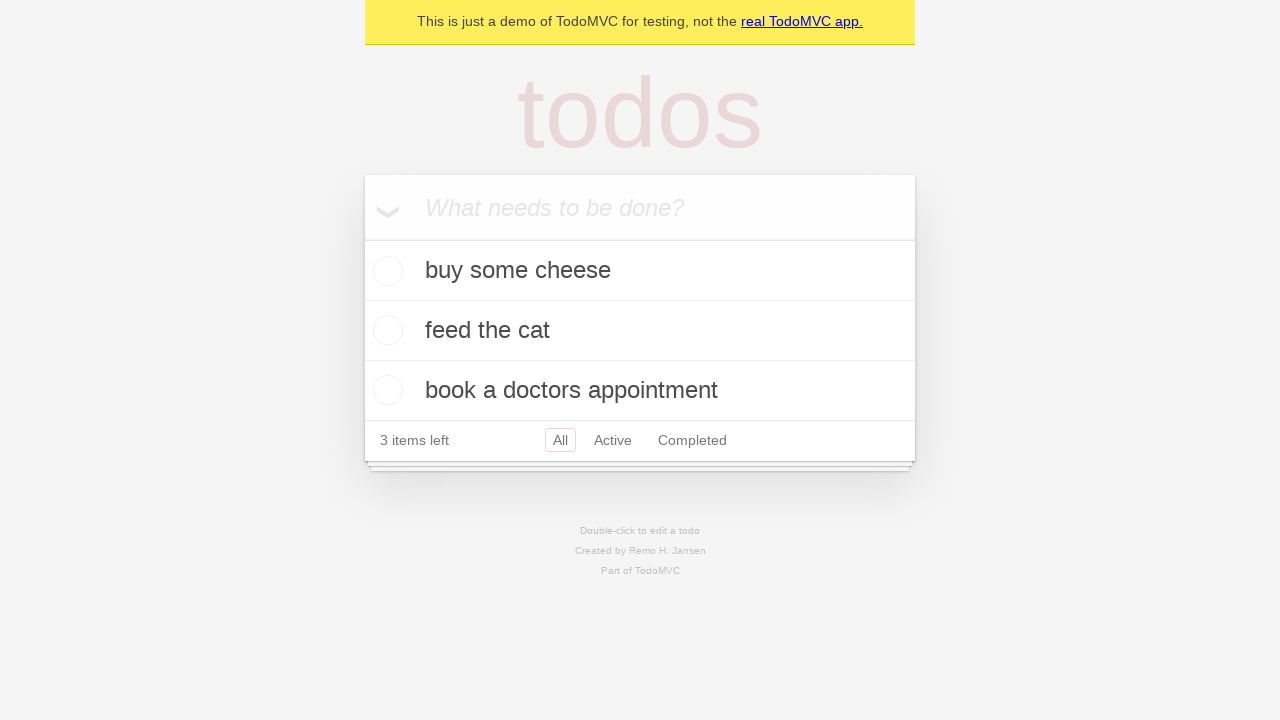

Checked toggle all checkbox to mark all todos as complete at (362, 238) on internal:label="Mark all as complete"i
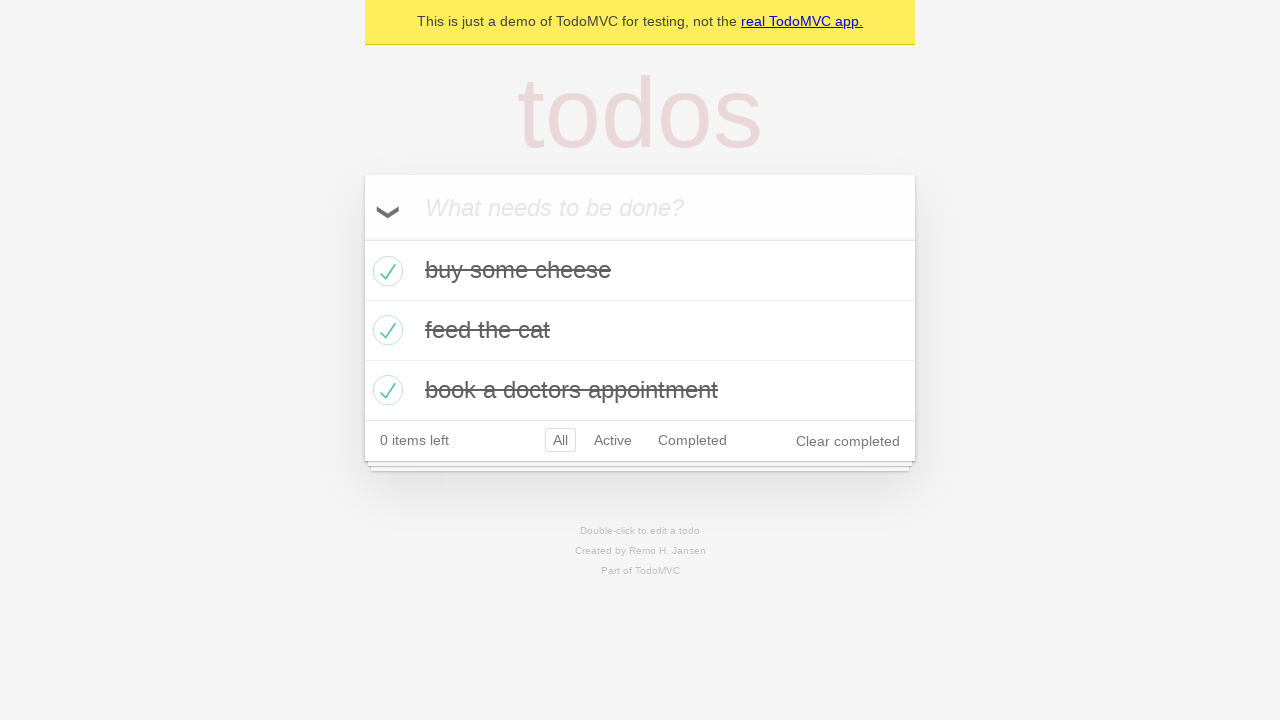

Unchecked toggle all checkbox to clear complete state of all todos at (362, 238) on internal:label="Mark all as complete"i
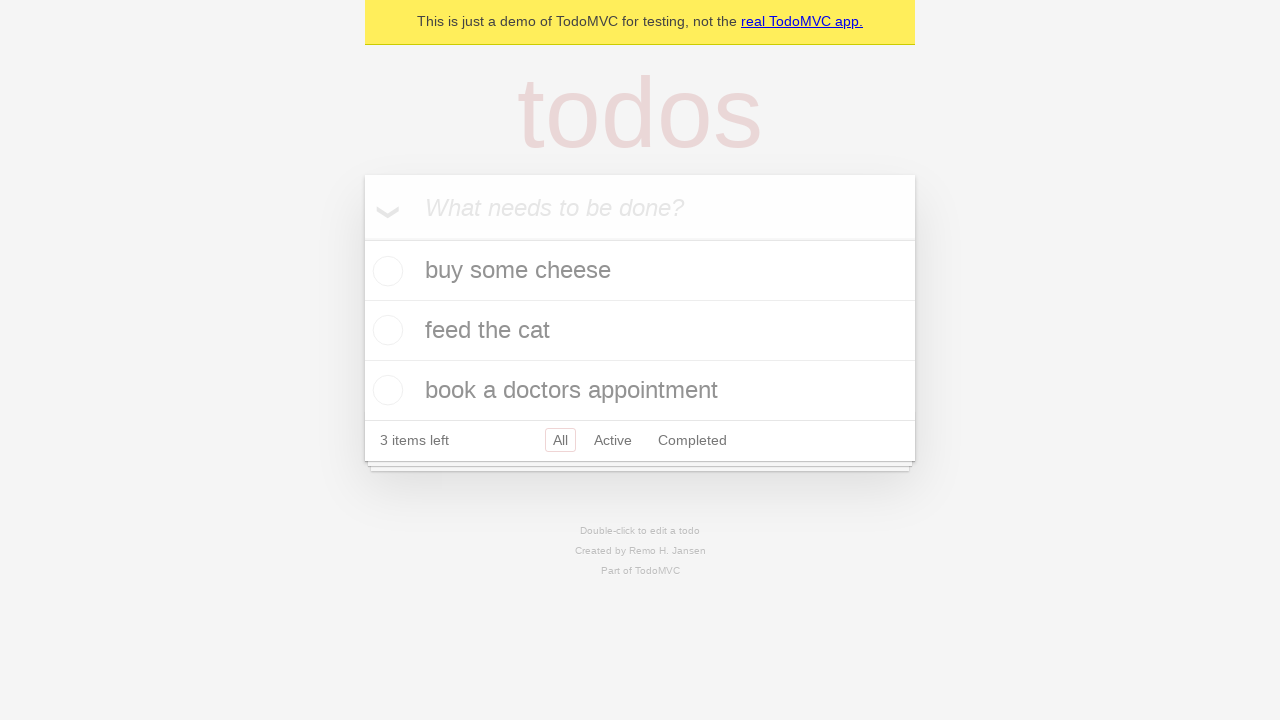

Waited for todo items to load in uncompleted state
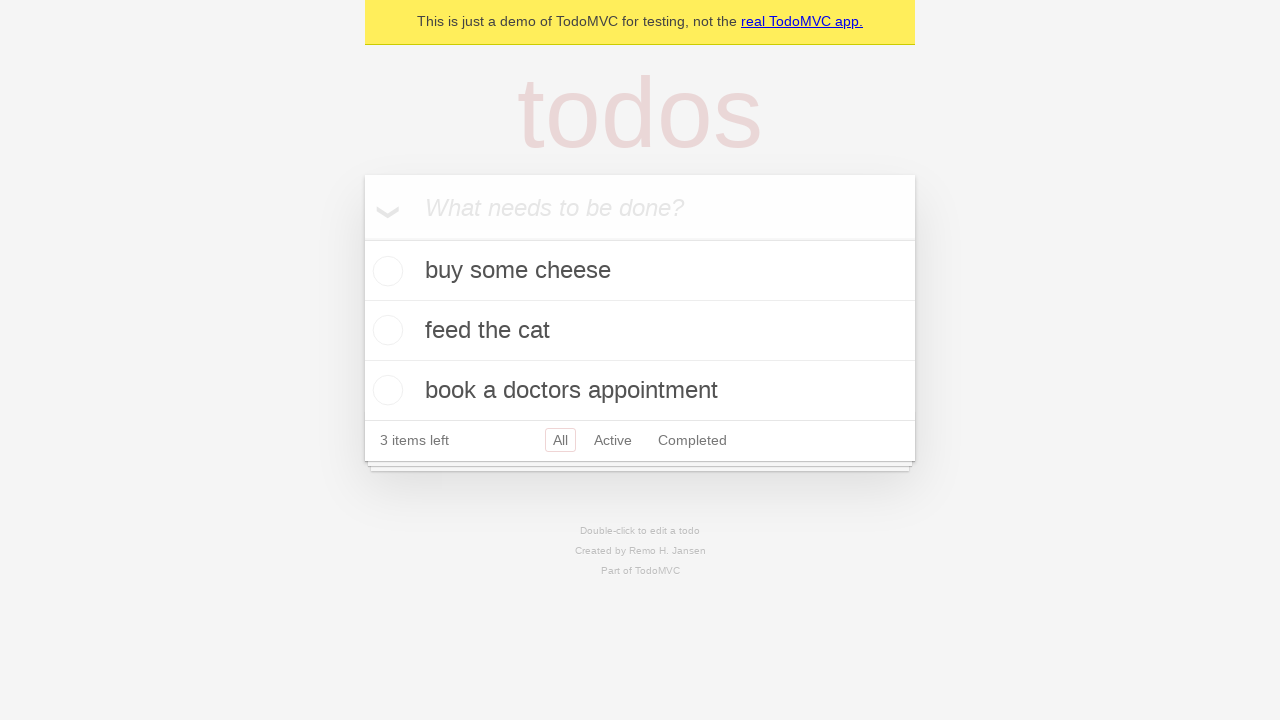

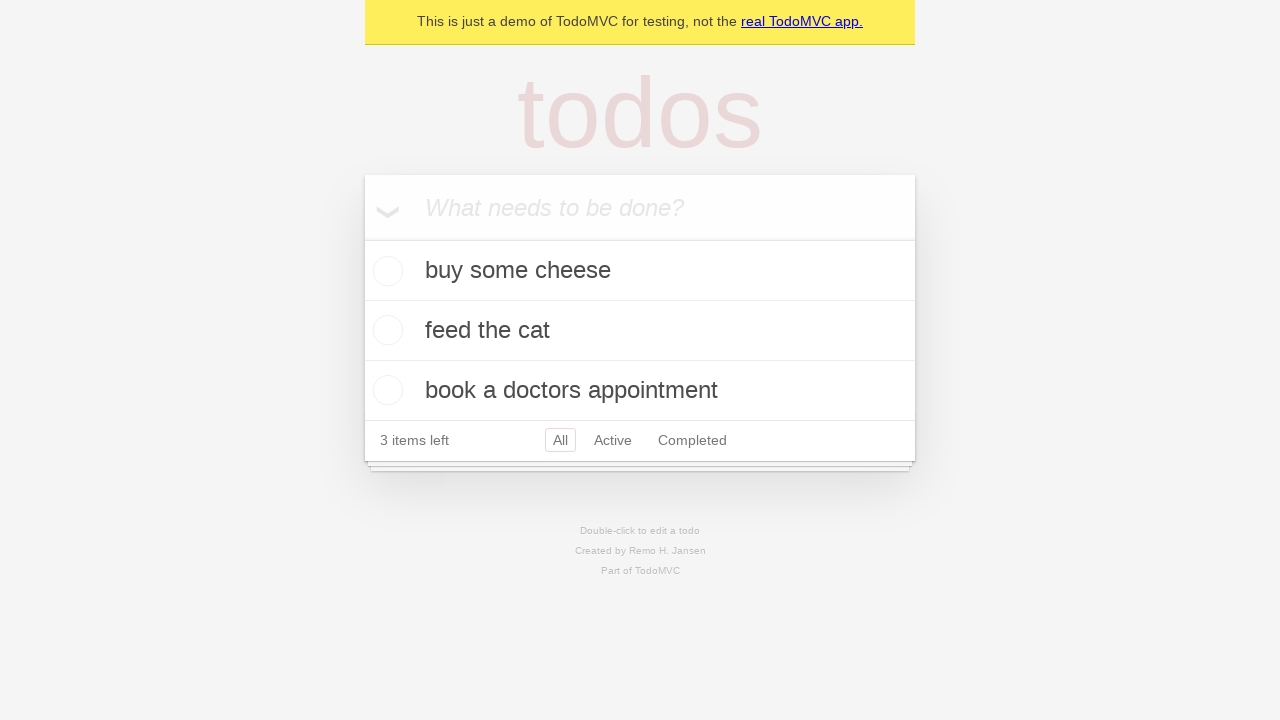